Tests the search functionality by entering a search query

Starting URL: https://www.redmine.org/

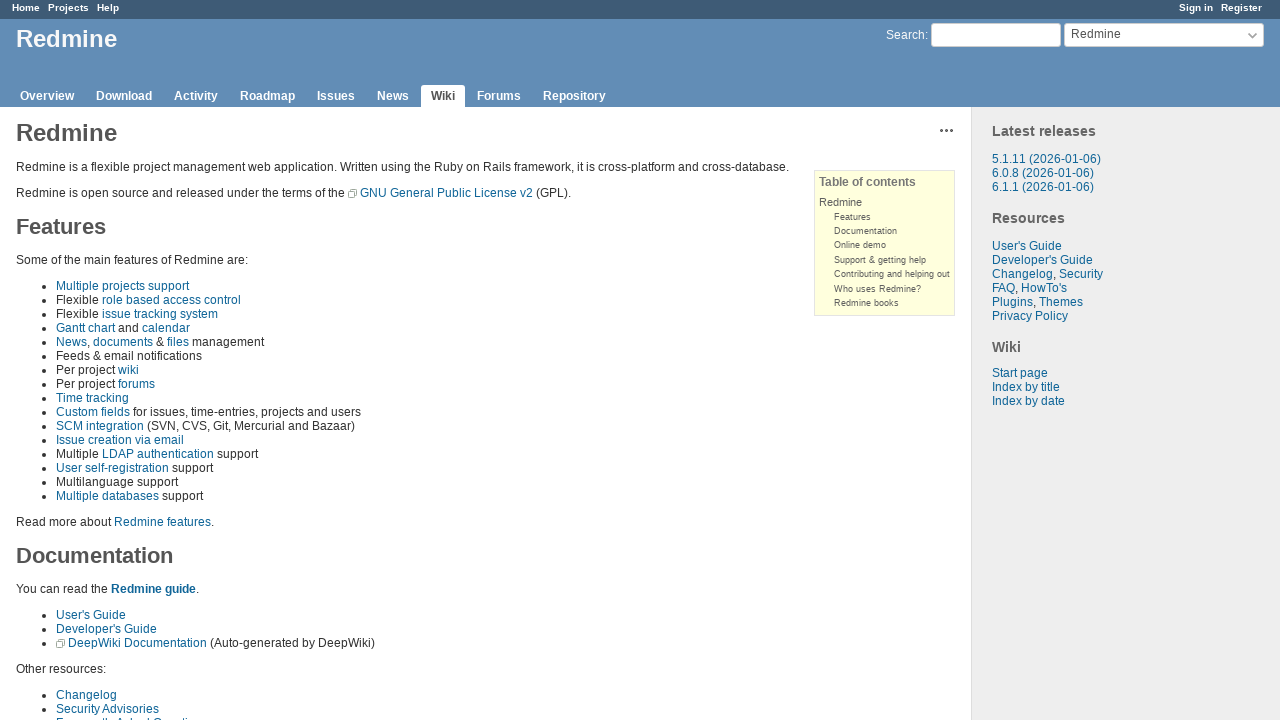

Filled search field with 'java' query on //*[@id="q"]
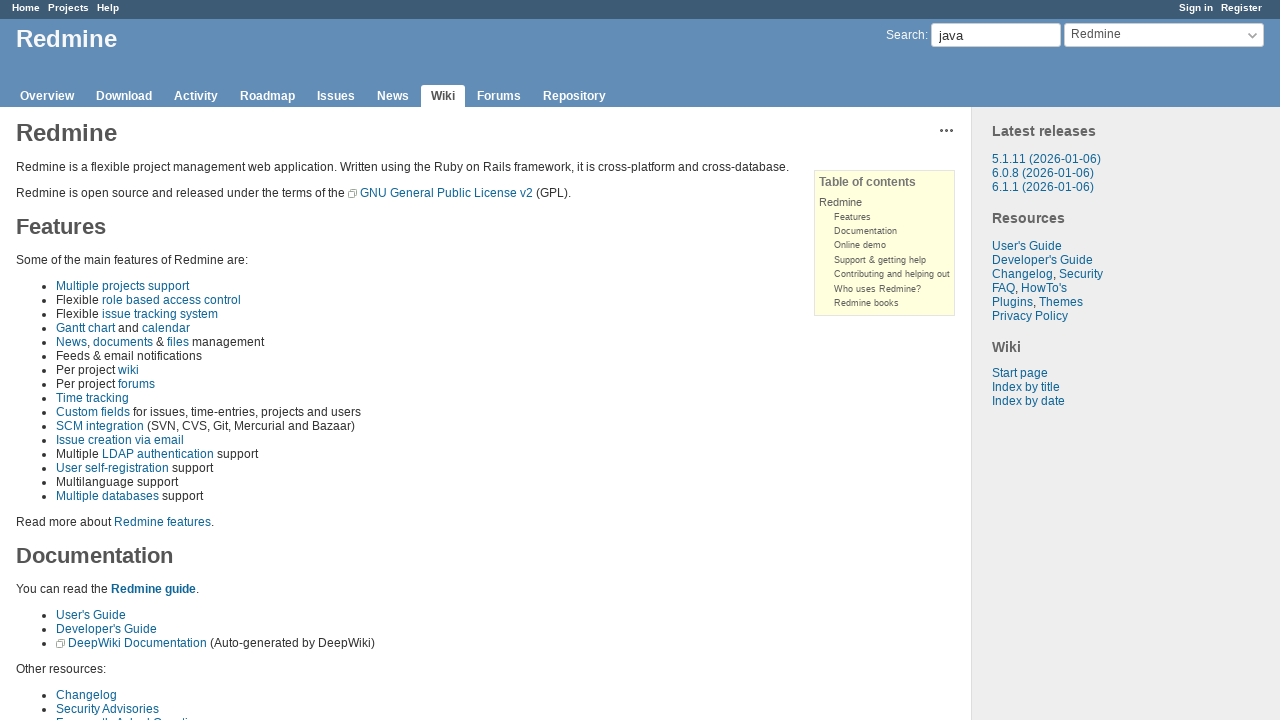

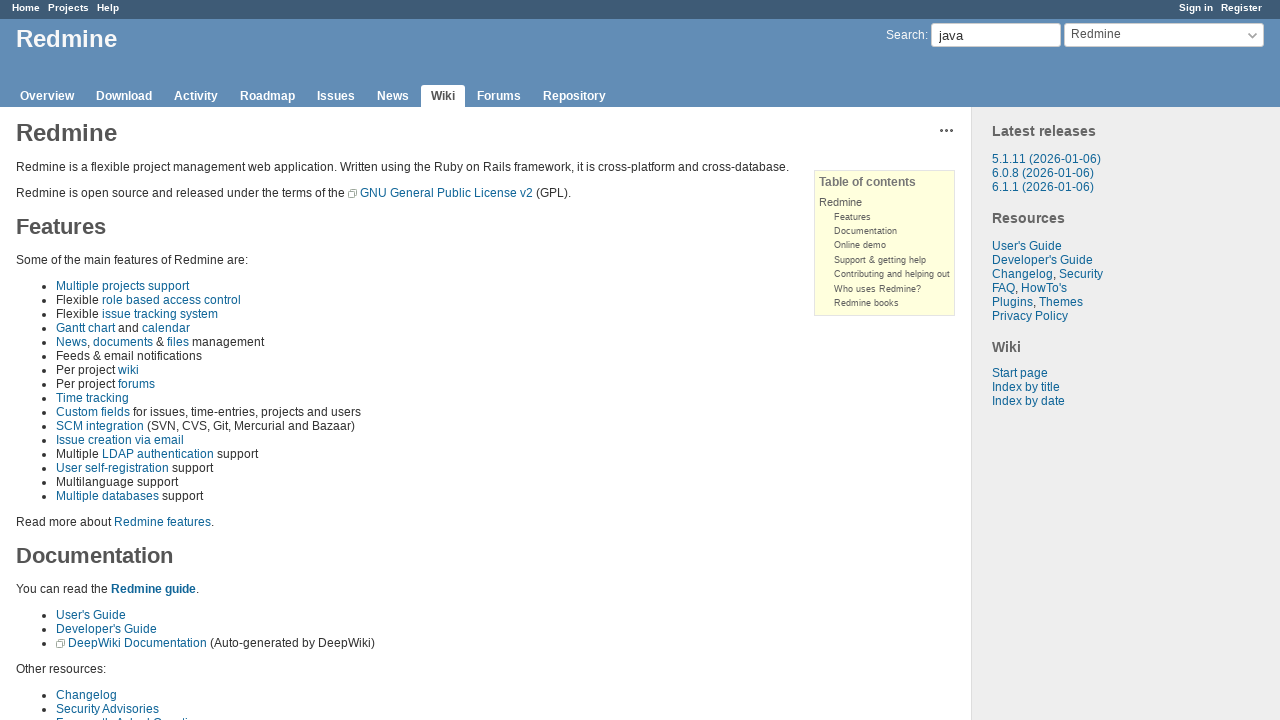